Tests clicking on the cart icon on Target.com homepage

Starting URL: https://www.target.com/

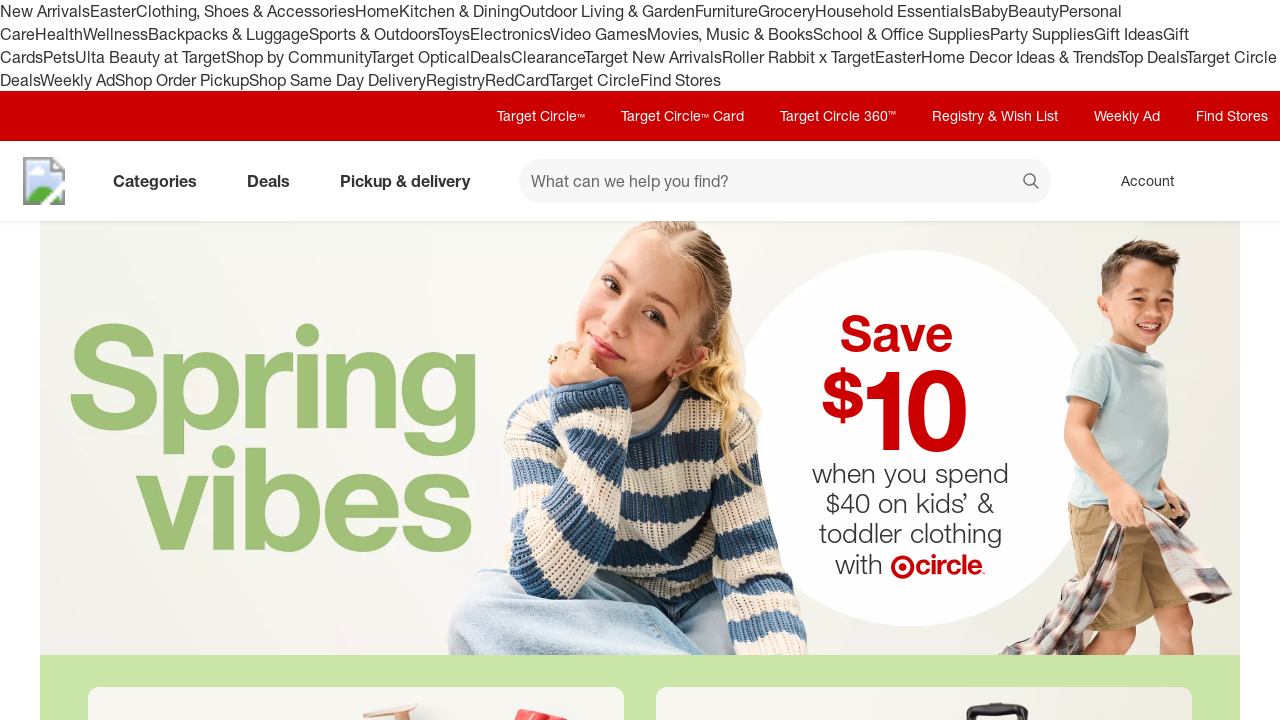

Cart icon element loaded on Target.com homepage
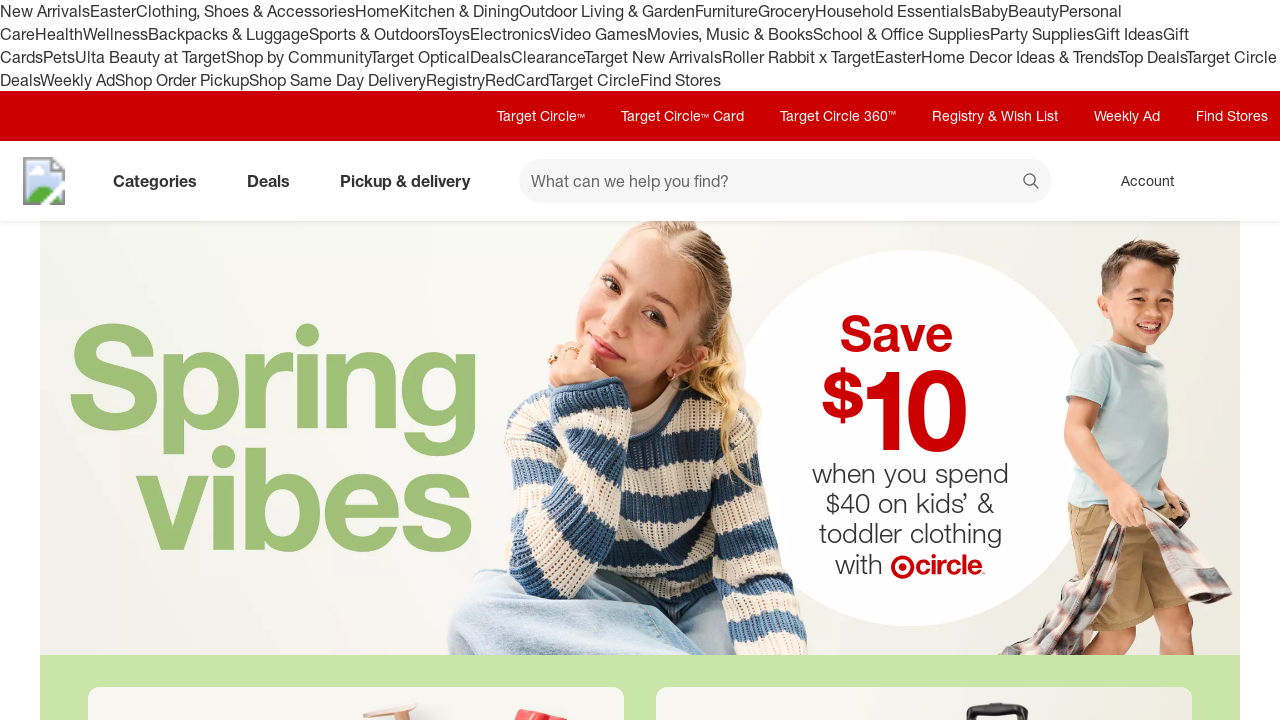

Clicked on cart icon at (1238, 181) on div[data-test*='CartIcon']
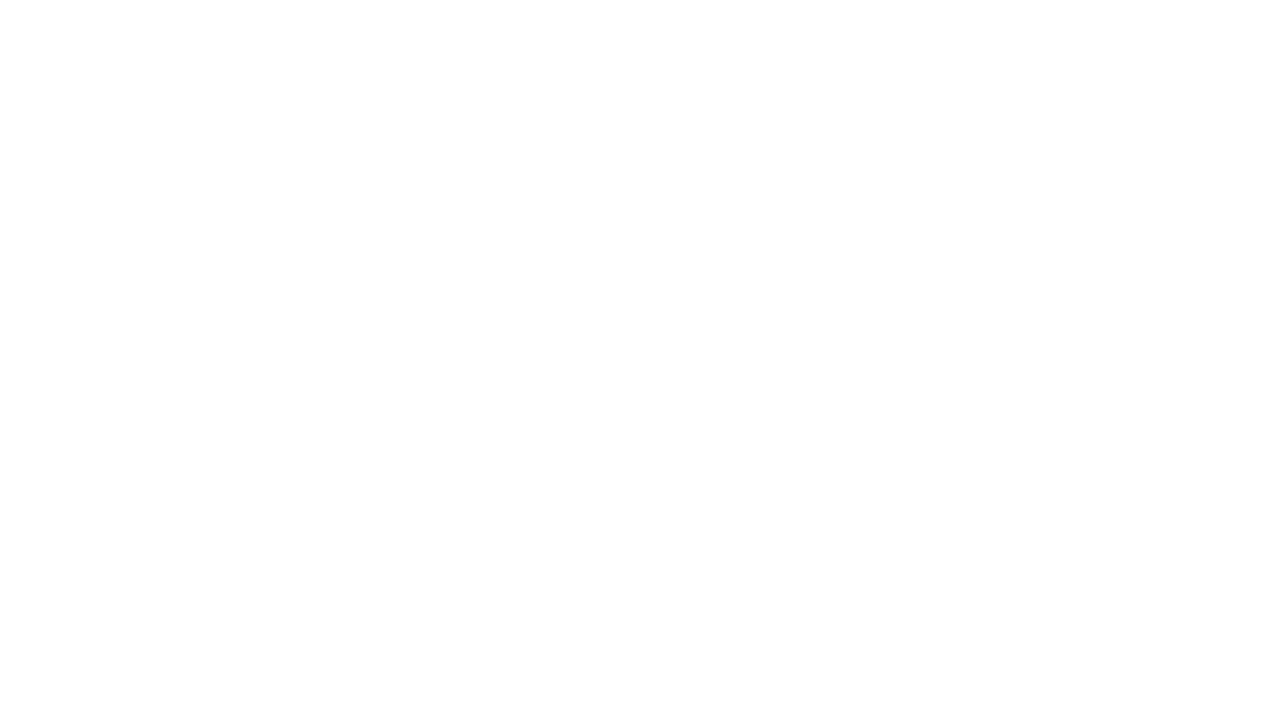

Cart page/modal loaded with networkidle state
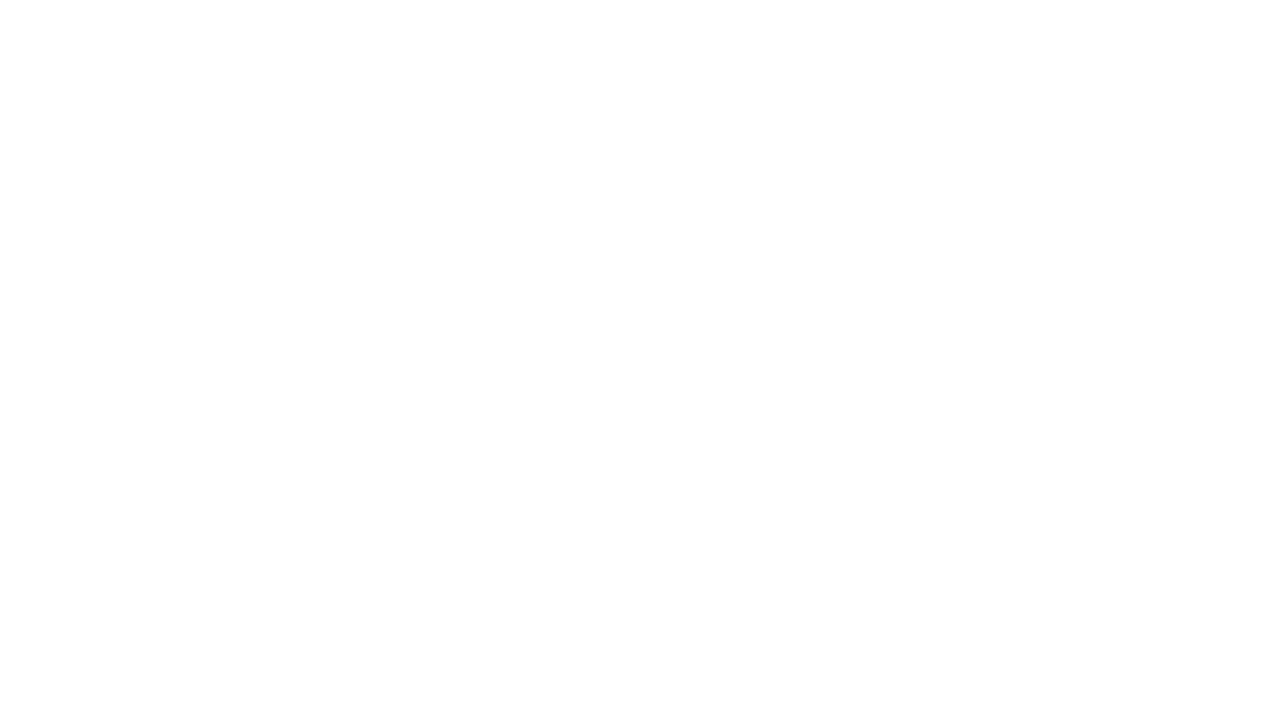

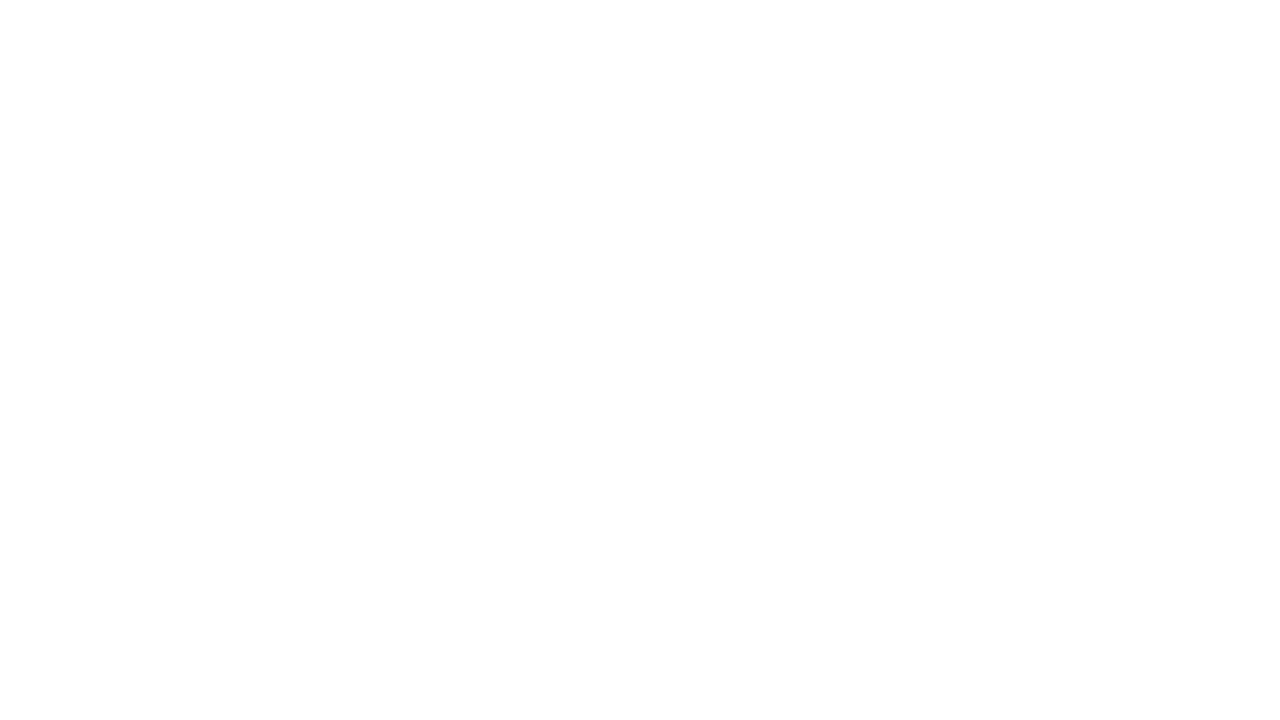